Tests sorting the Due column in descending order by clicking the column header twice and verifying the values are sorted in reverse order.

Starting URL: http://the-internet.herokuapp.com/tables

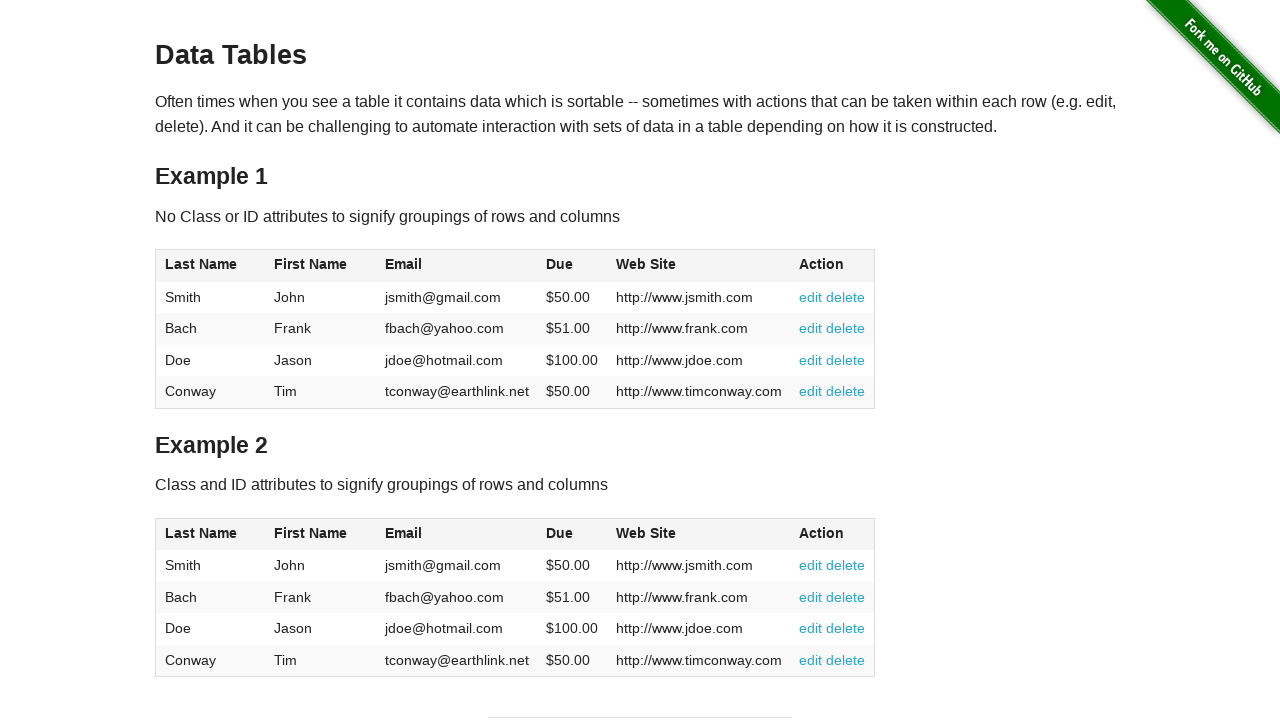

Clicked Due column header (4th column) first time for ascending sort at (572, 266) on #table1 thead tr th:nth-child(4)
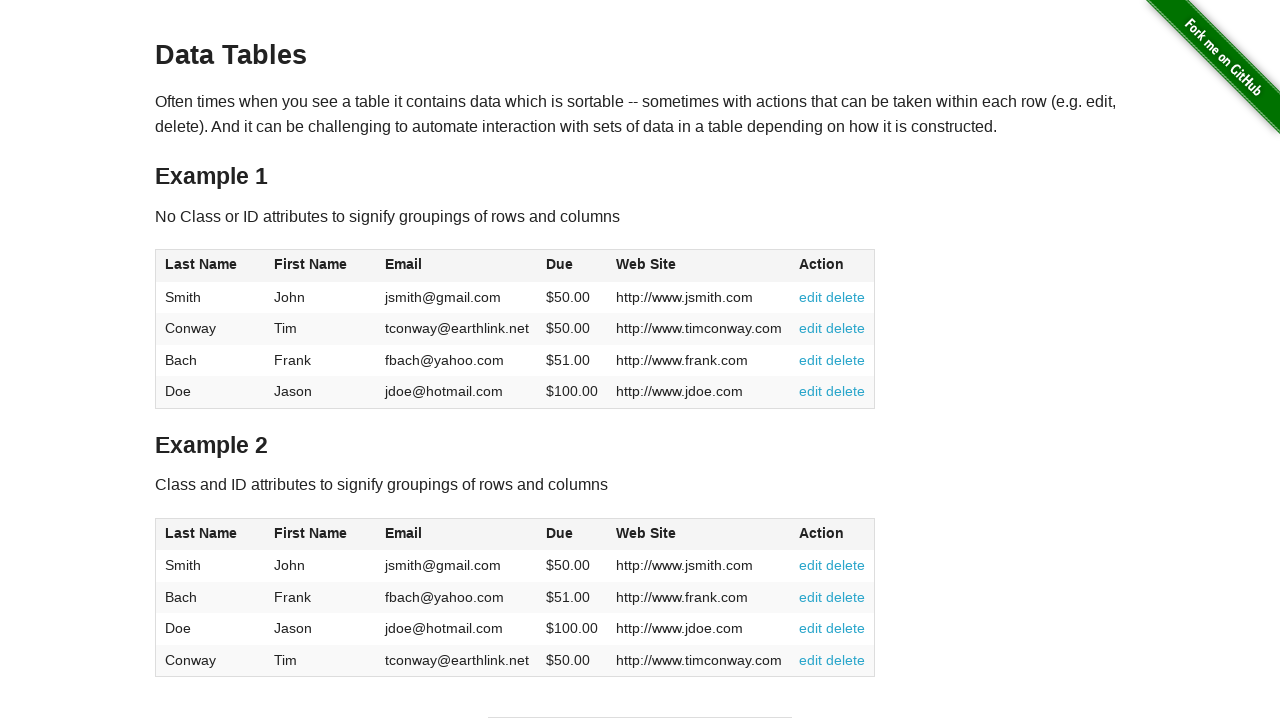

Clicked Due column header second time to sort in descending order at (572, 266) on #table1 thead tr th:nth-child(4)
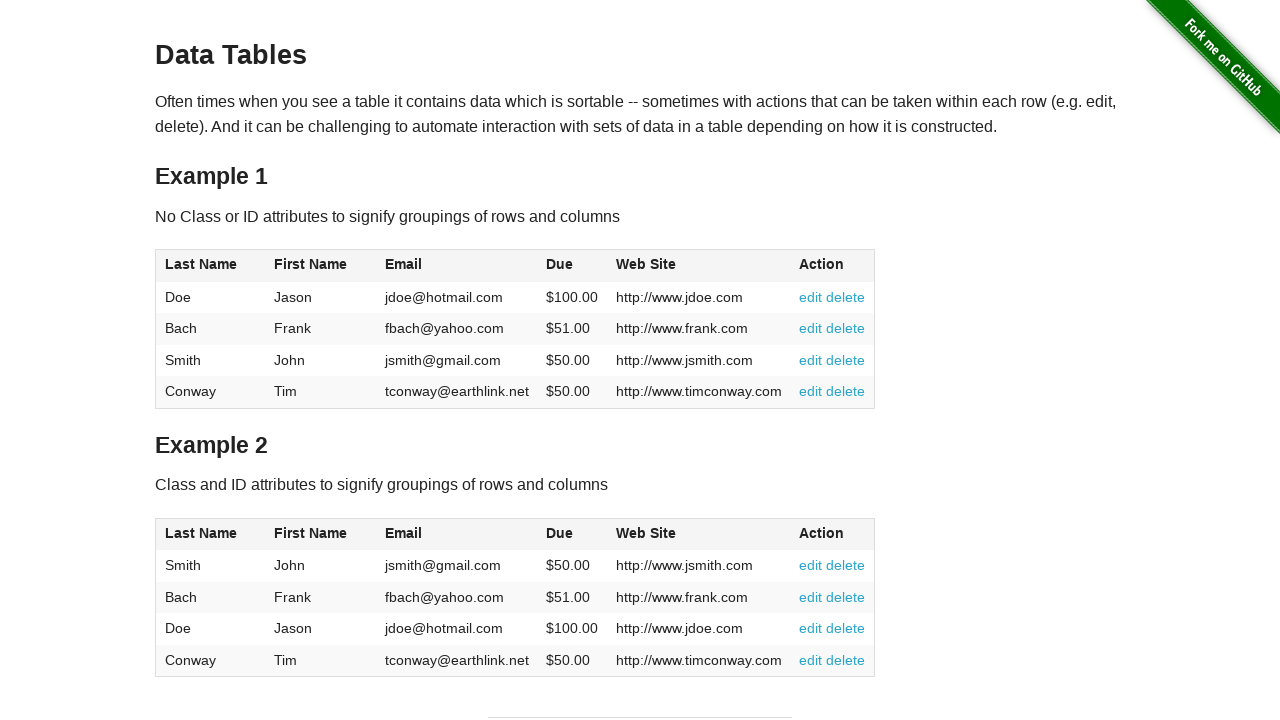

Table sorted and Due column values are now in descending order
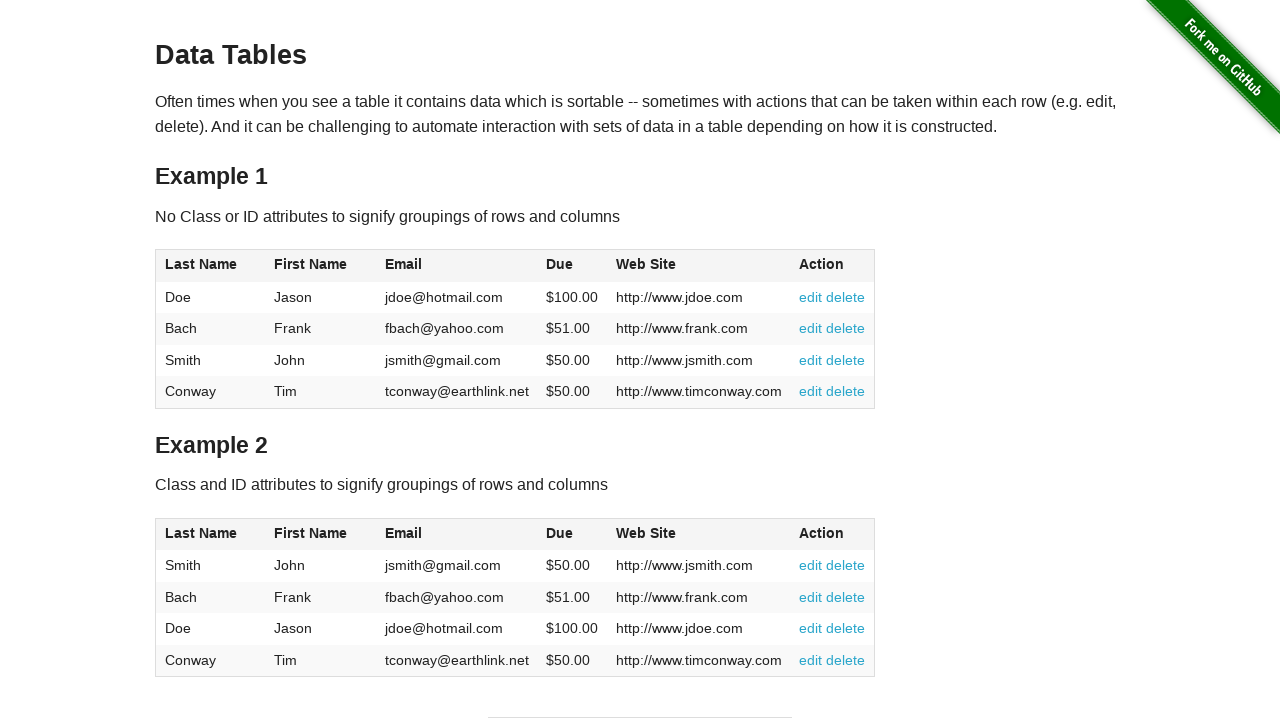

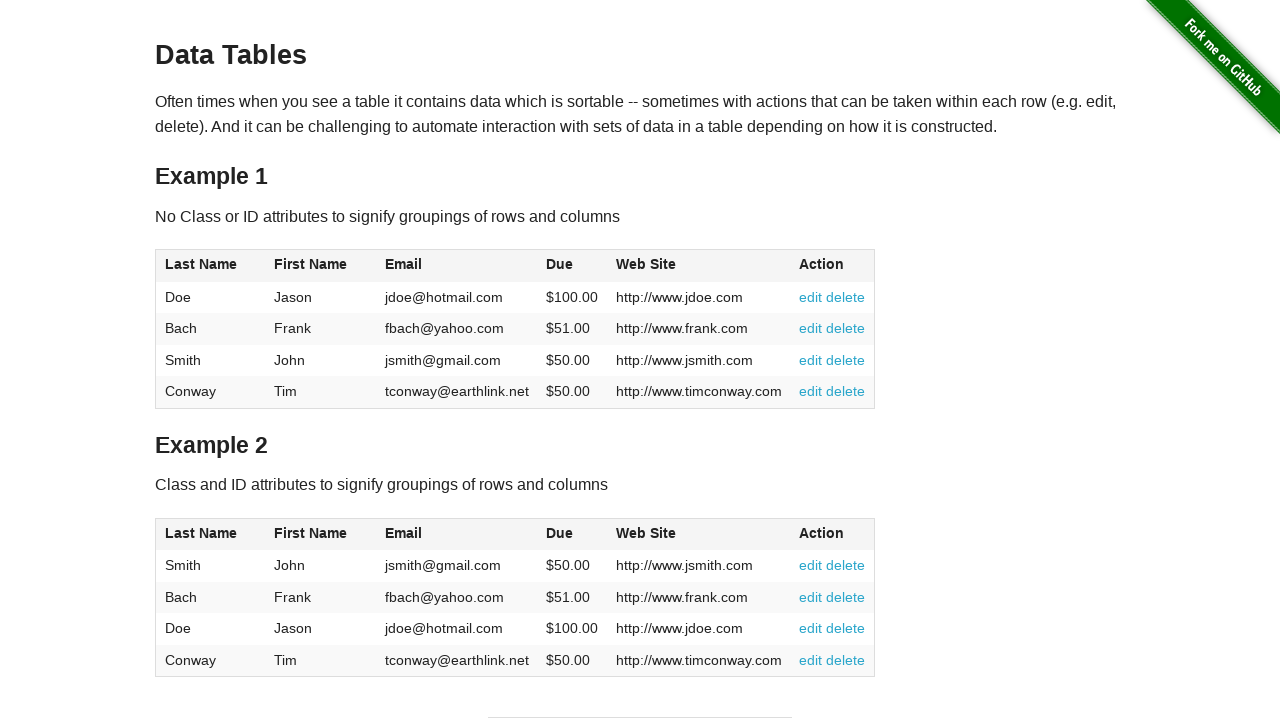